Tests autocomplete dropdown functionality by typing partial text and selecting a specific country from the suggestions using arrow keys

Starting URL: https://rahulshettyacademy.com/AutomationPractice/

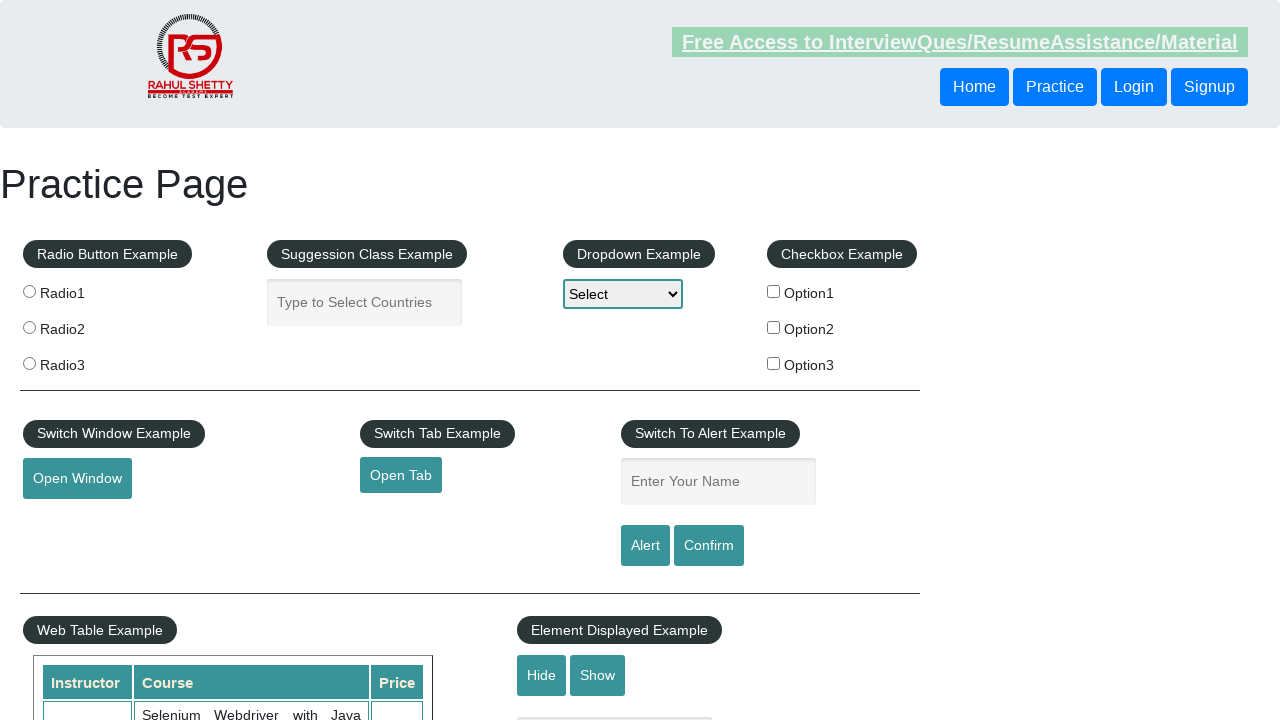

Navigated to AutomationPractice page
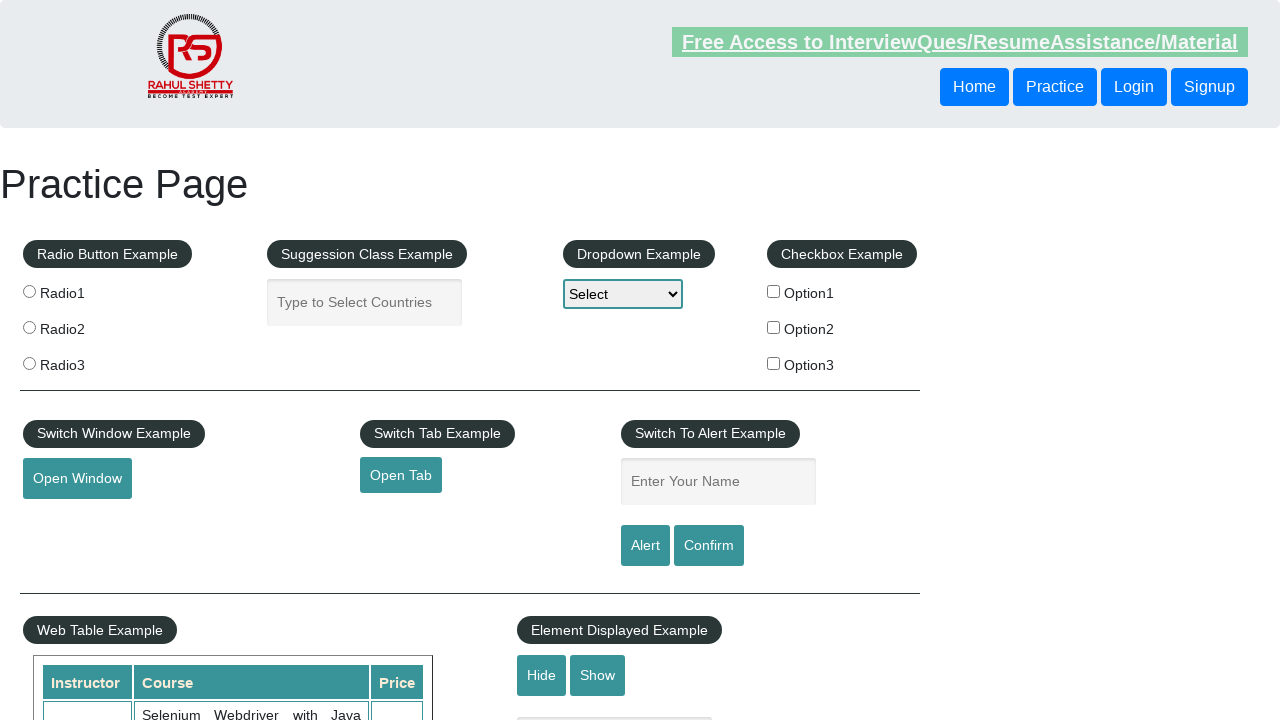

Typed 'uni' in autocomplete field on //div[@class='cen-left-align']//input[@id='autocomplete']
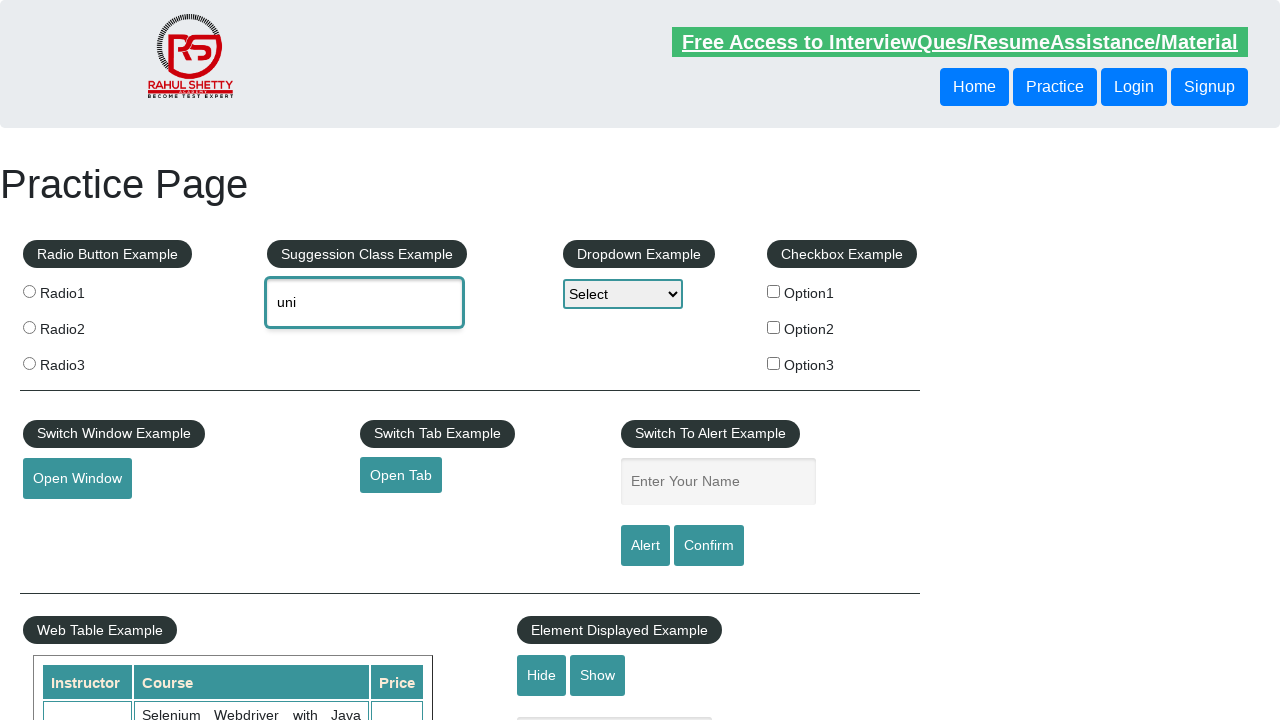

Autocomplete suggestions dropdown appeared
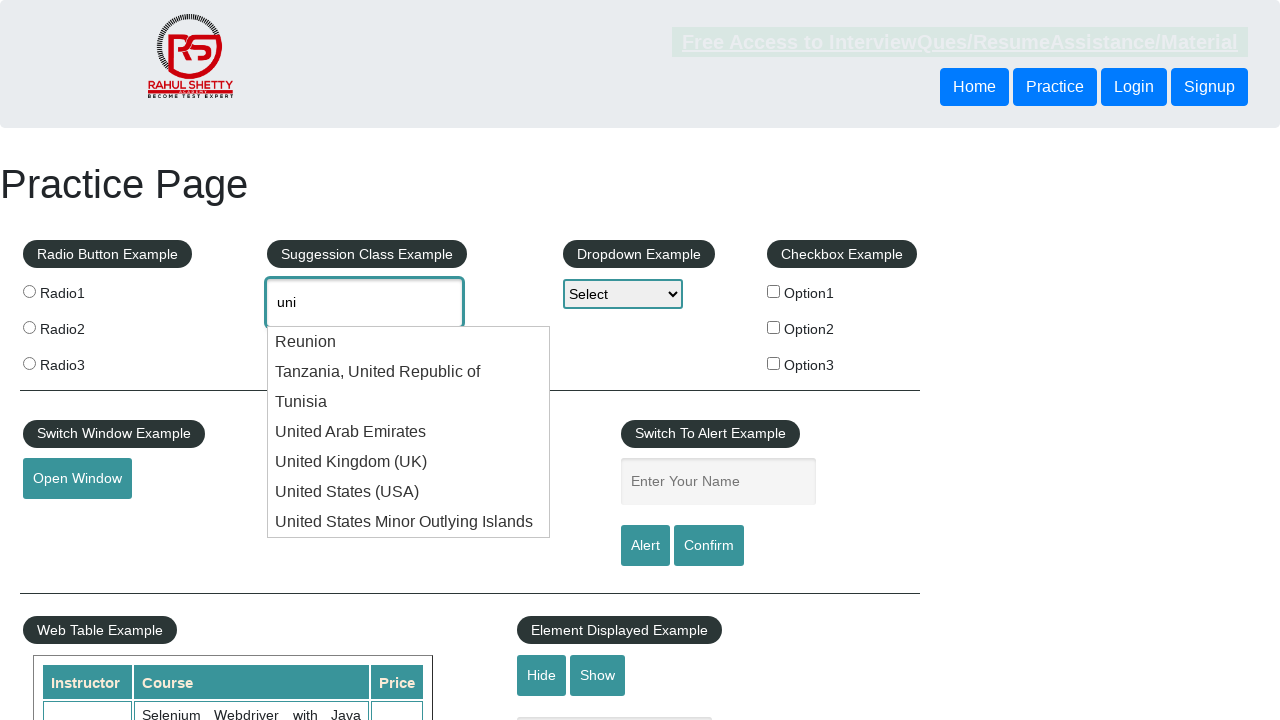

Retrieved 7 suggestion items from dropdown
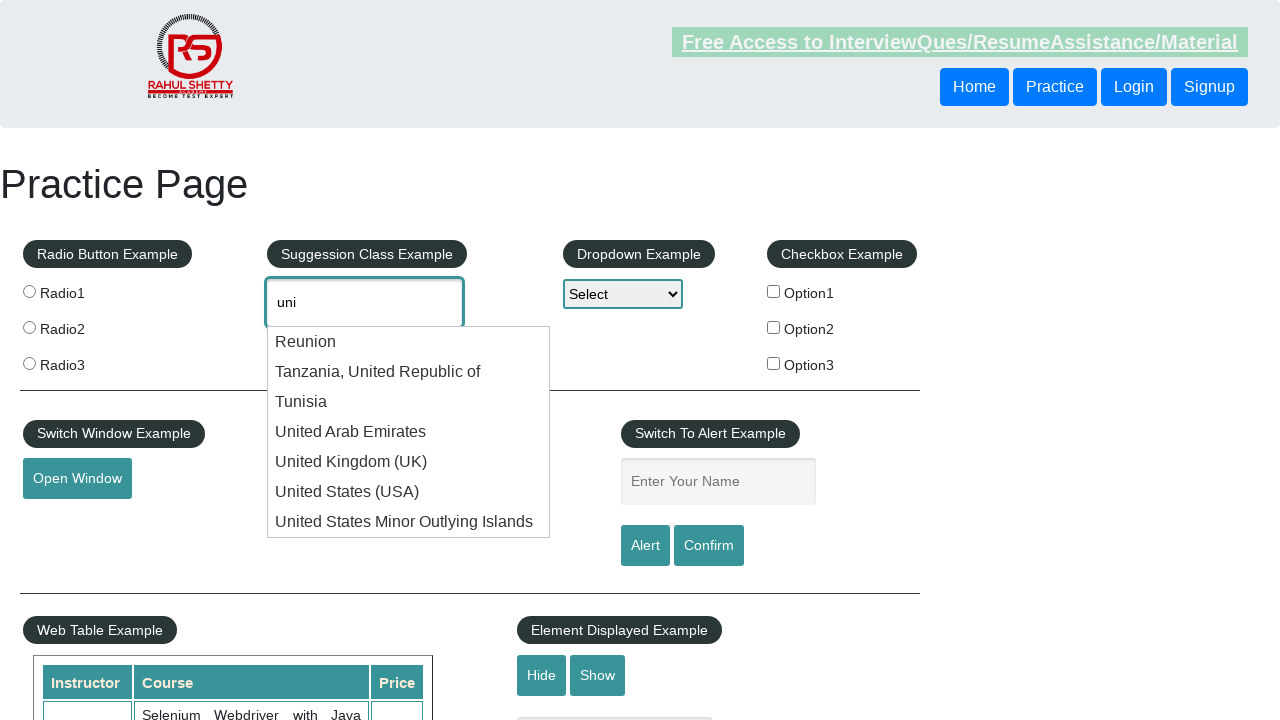

Pressed ArrowDown key (iteration 1) on xpath=//div[@class='cen-left-align']//input[@id='autocomplete']
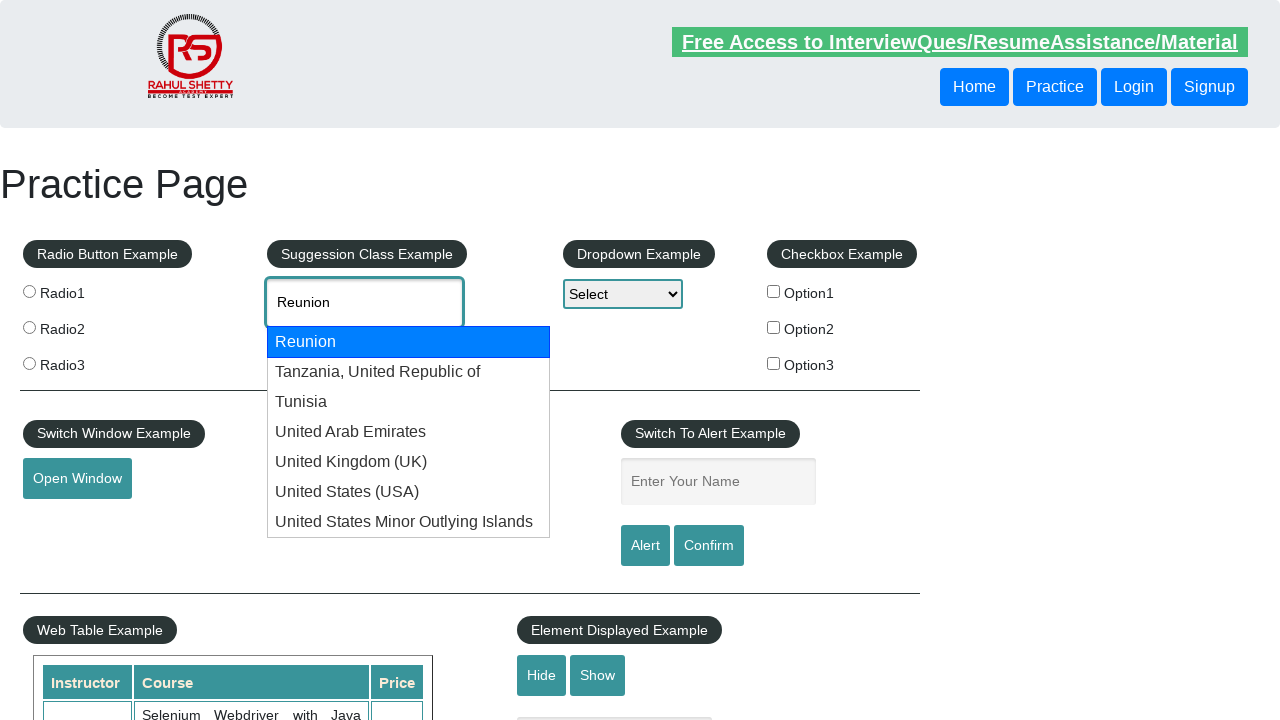

Retrieved suggestion text: 'Reunion'
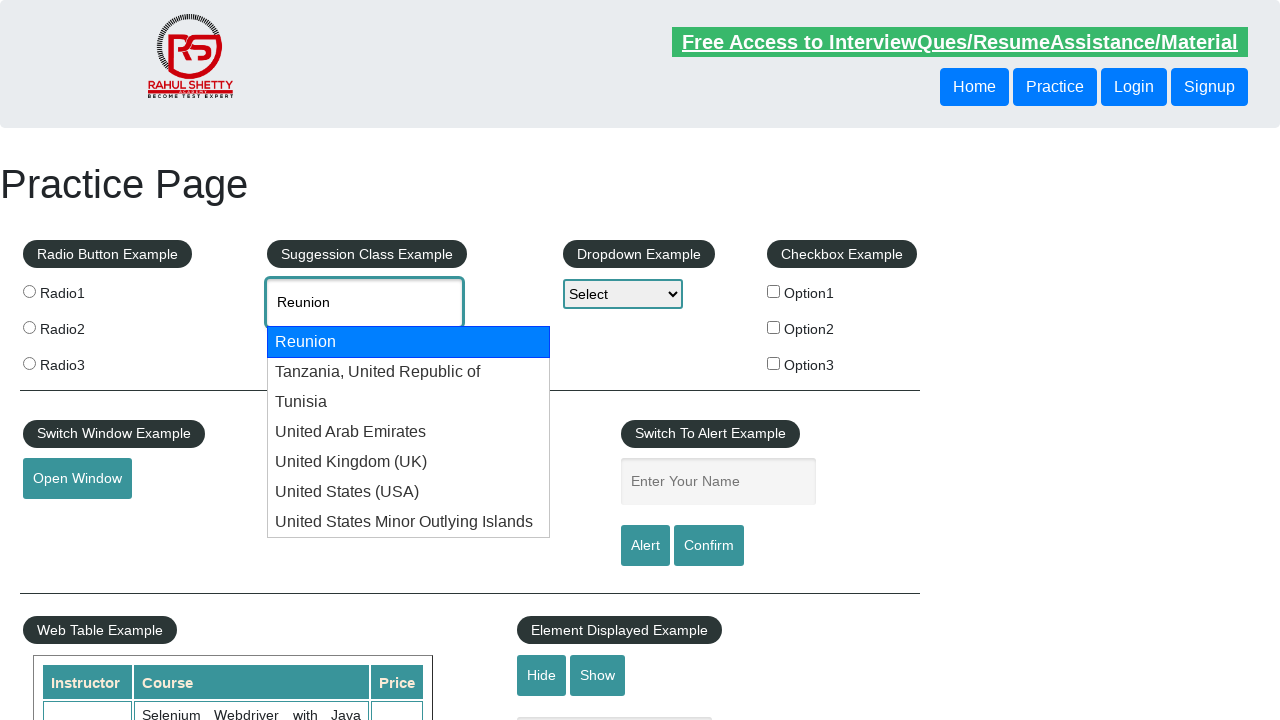

Pressed ArrowDown key (iteration 2) on xpath=//div[@class='cen-left-align']//input[@id='autocomplete']
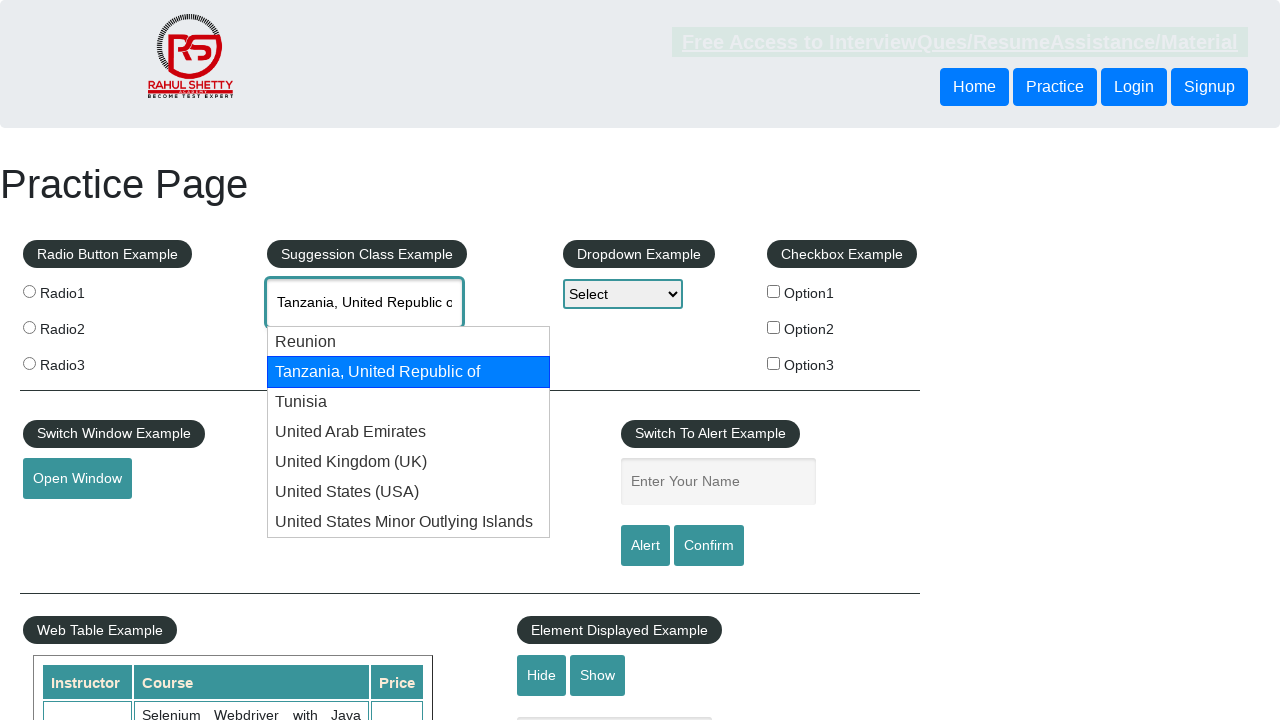

Retrieved suggestion text: 'Tanzania, United Republic of'
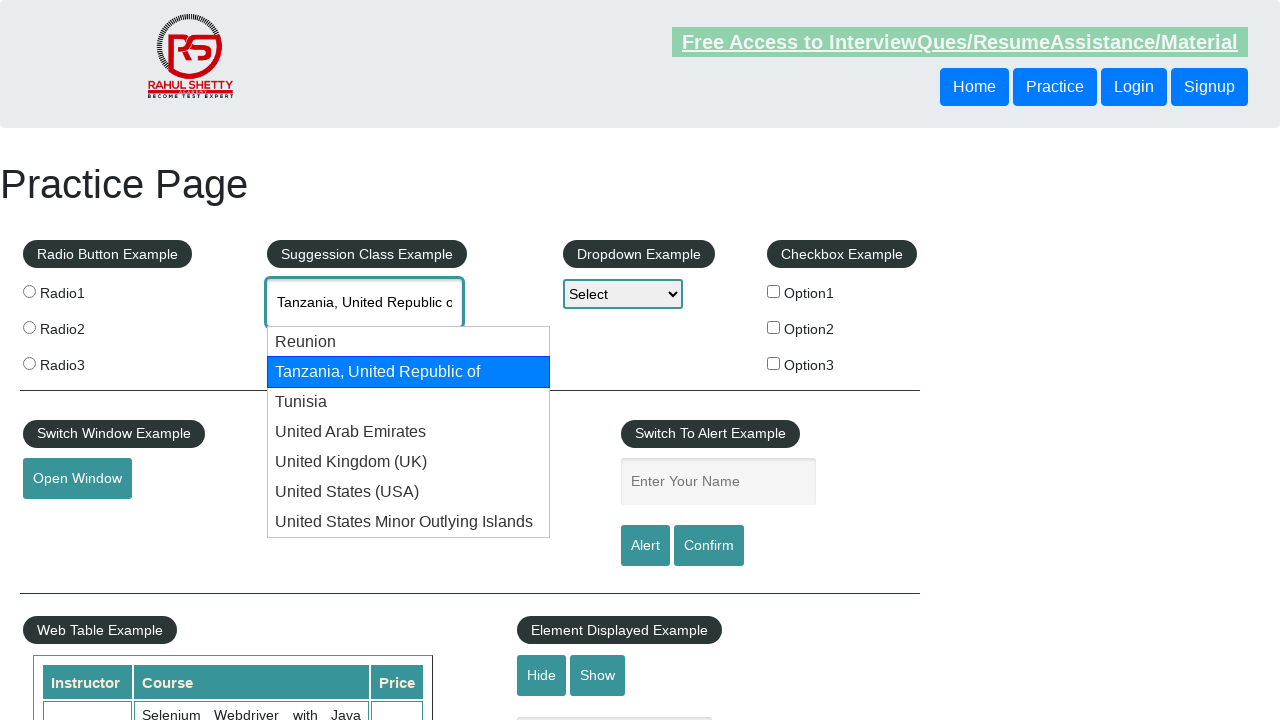

Pressed ArrowDown key (iteration 3) on xpath=//div[@class='cen-left-align']//input[@id='autocomplete']
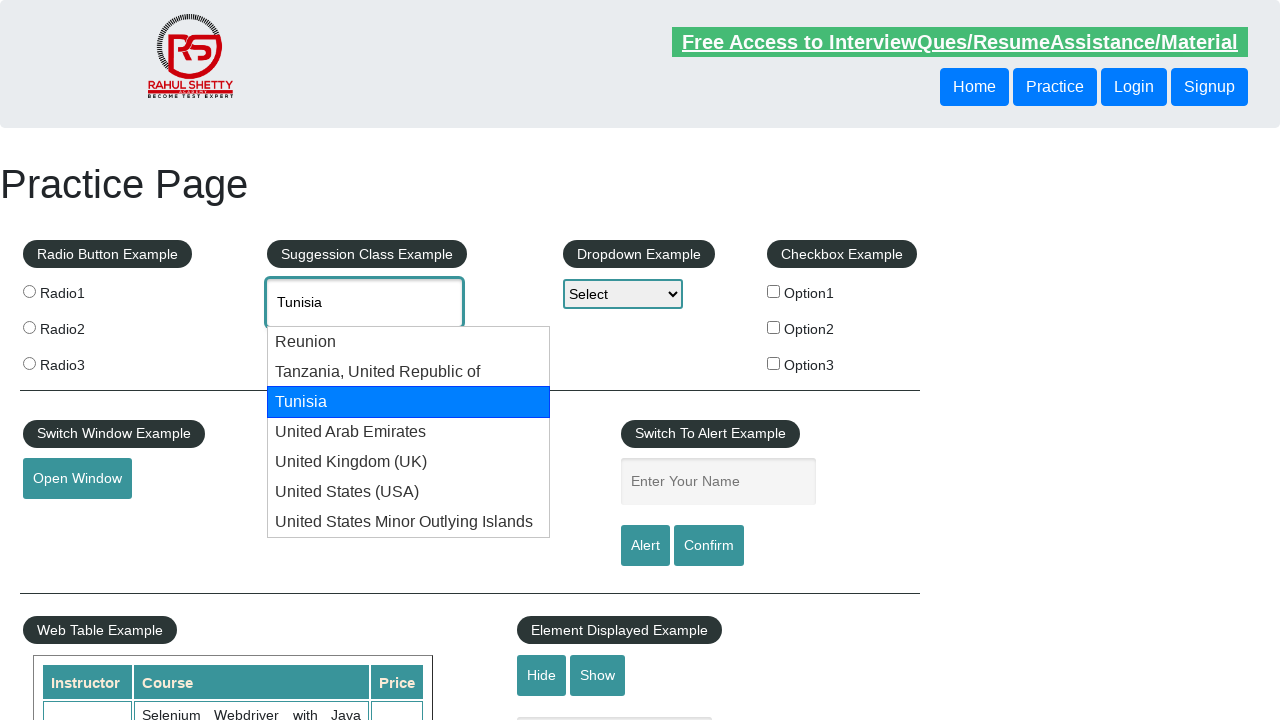

Retrieved suggestion text: 'Tunisia'
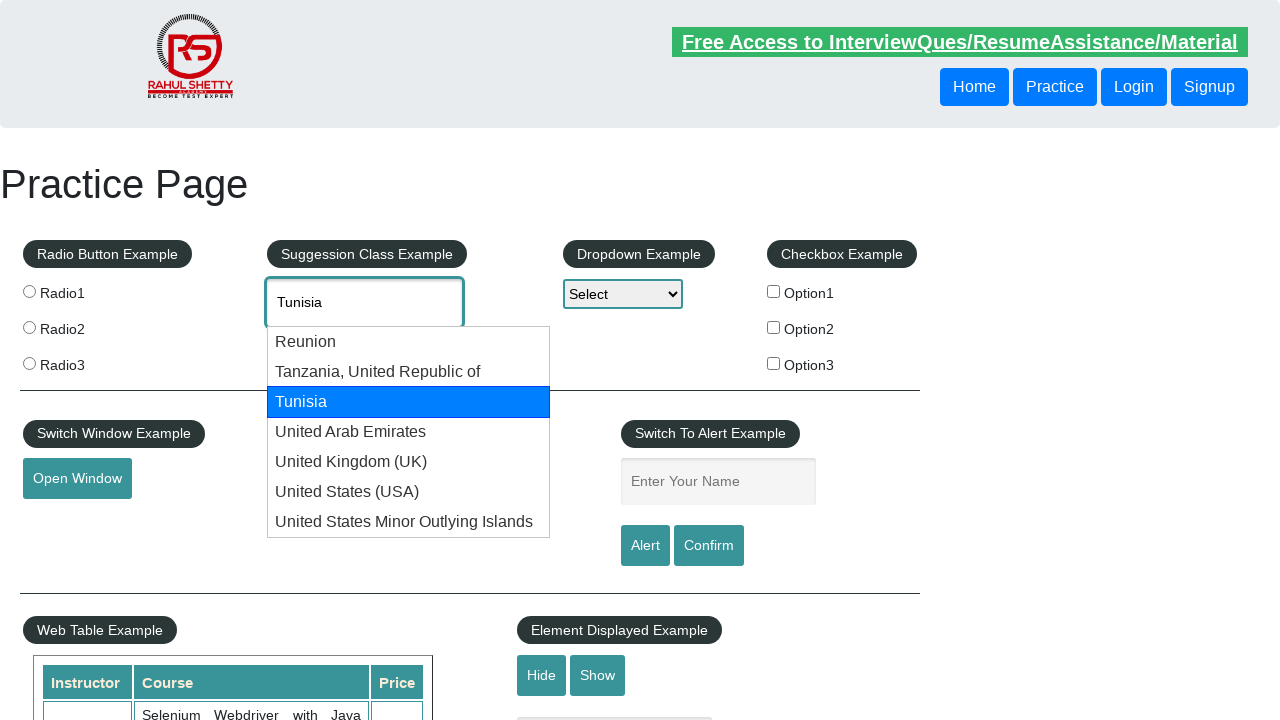

Pressed ArrowDown key (iteration 4) on xpath=//div[@class='cen-left-align']//input[@id='autocomplete']
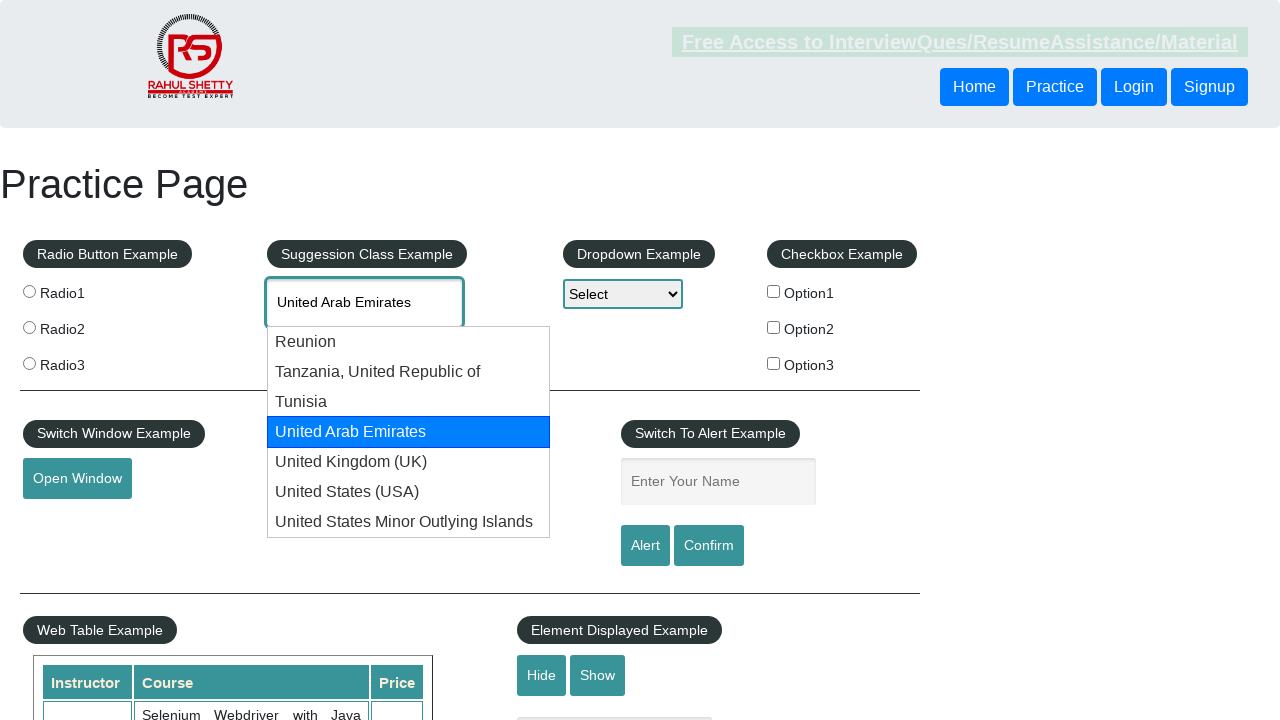

Retrieved suggestion text: 'United Arab Emirates'
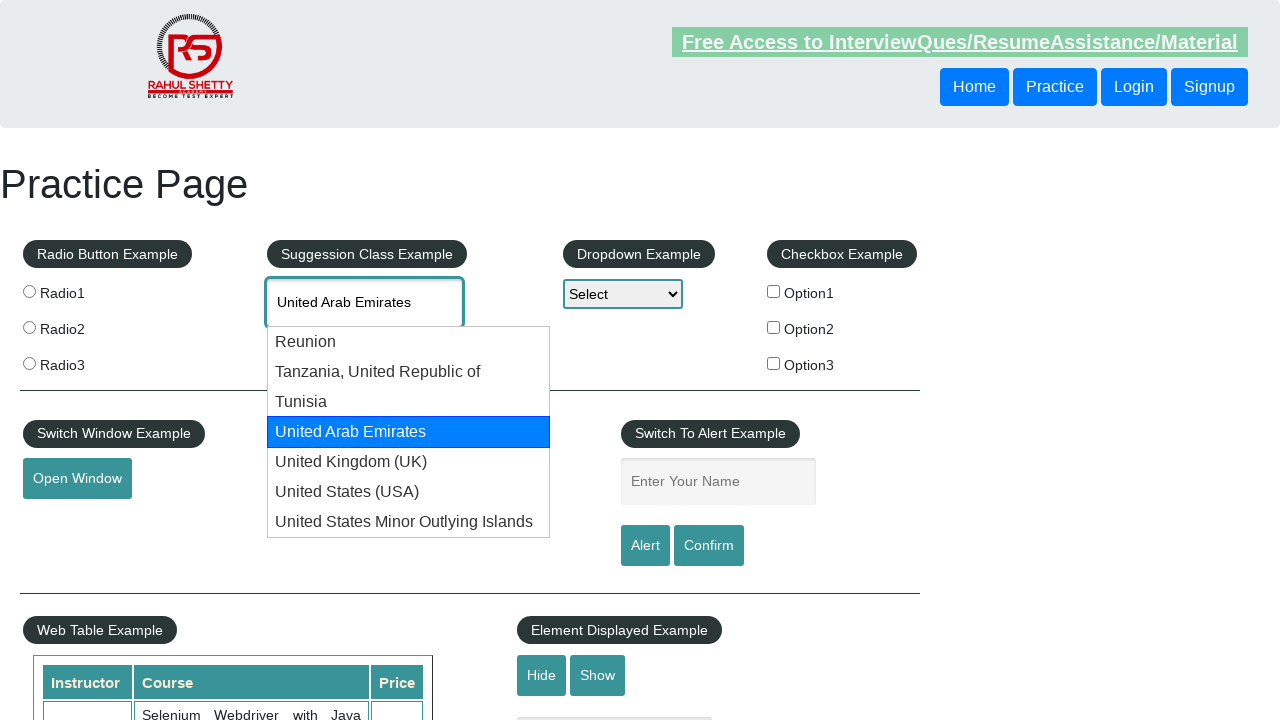

Pressed ArrowDown key (iteration 5) on xpath=//div[@class='cen-left-align']//input[@id='autocomplete']
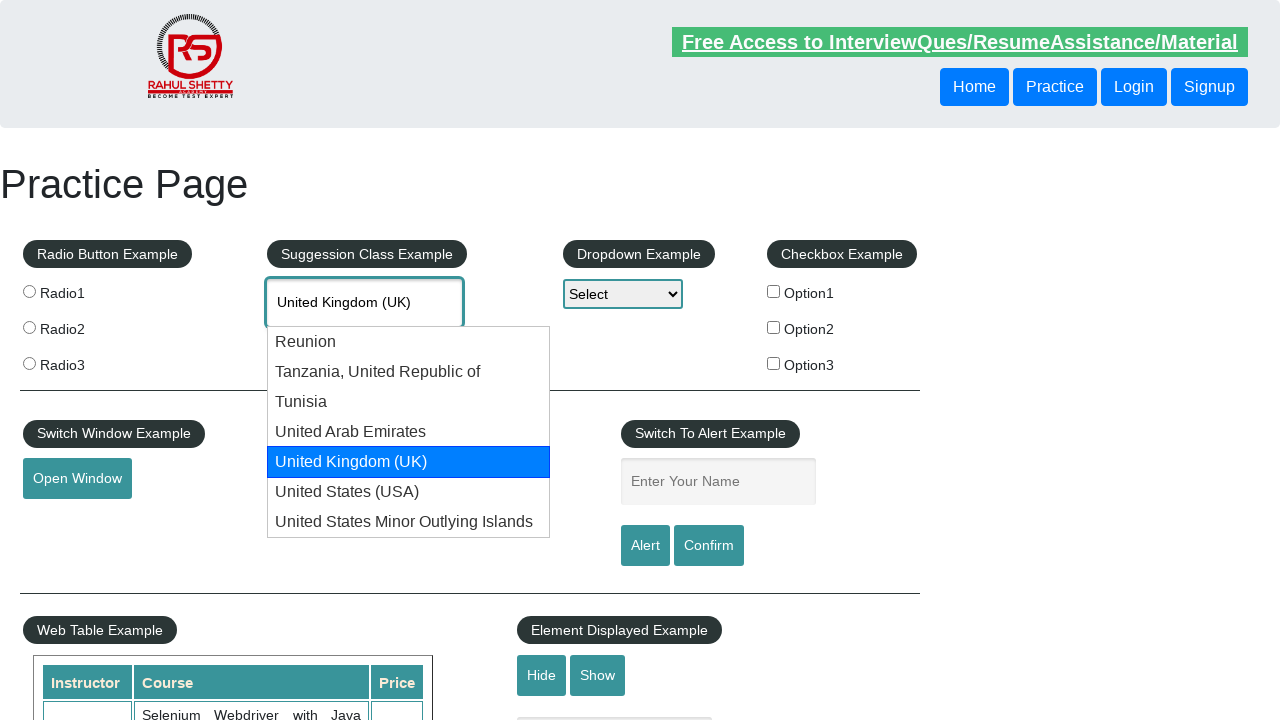

Retrieved suggestion text: 'United Kingdom (UK)'
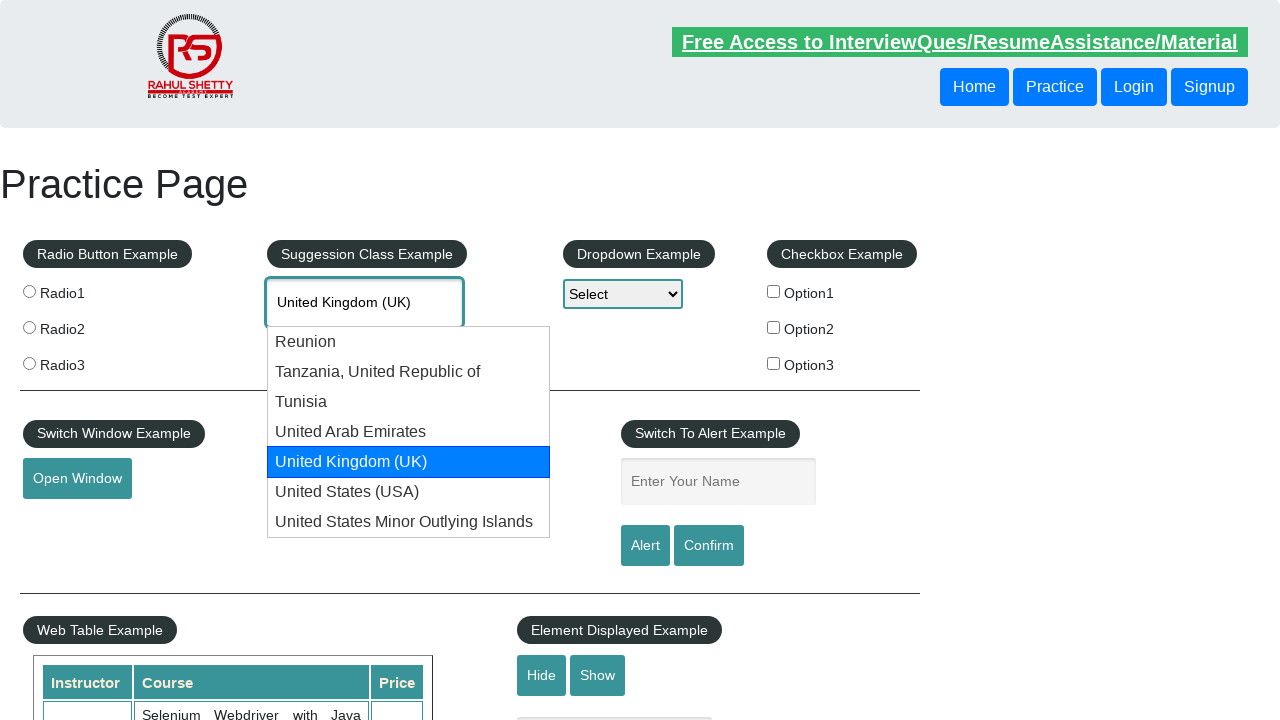

Found matching suggestion 'United Kingdom (UK)' with value 'None'
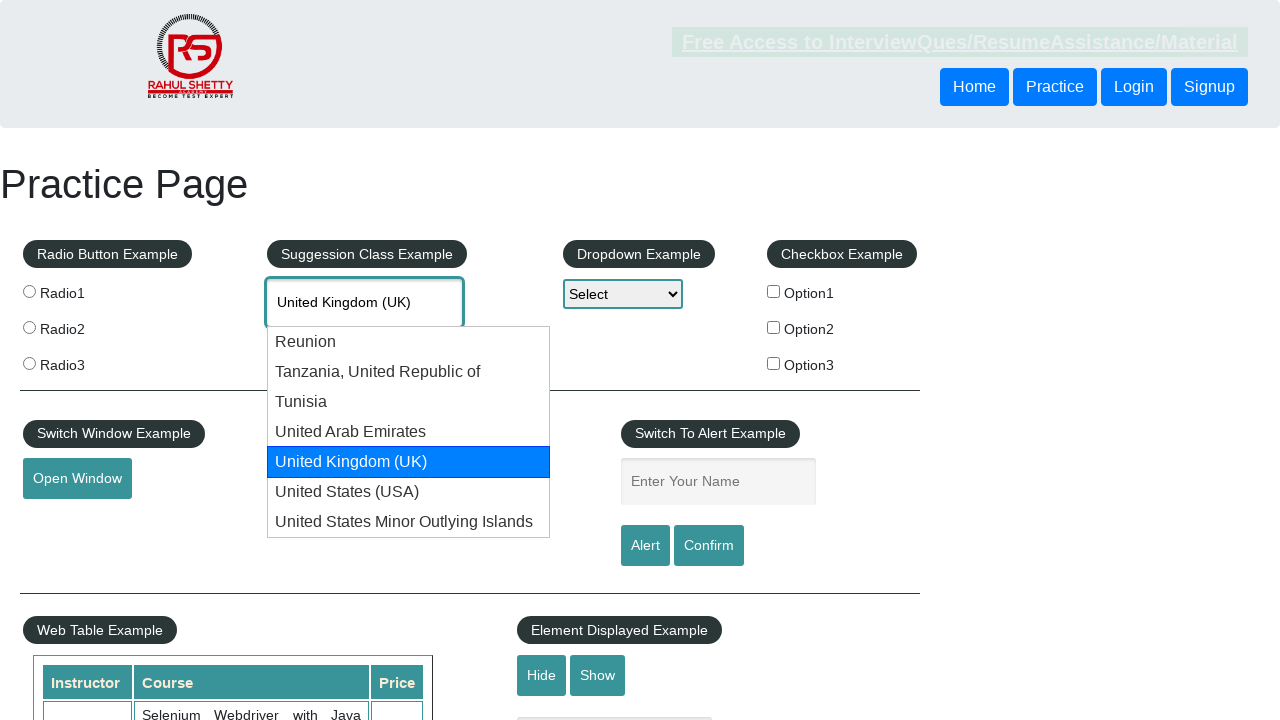

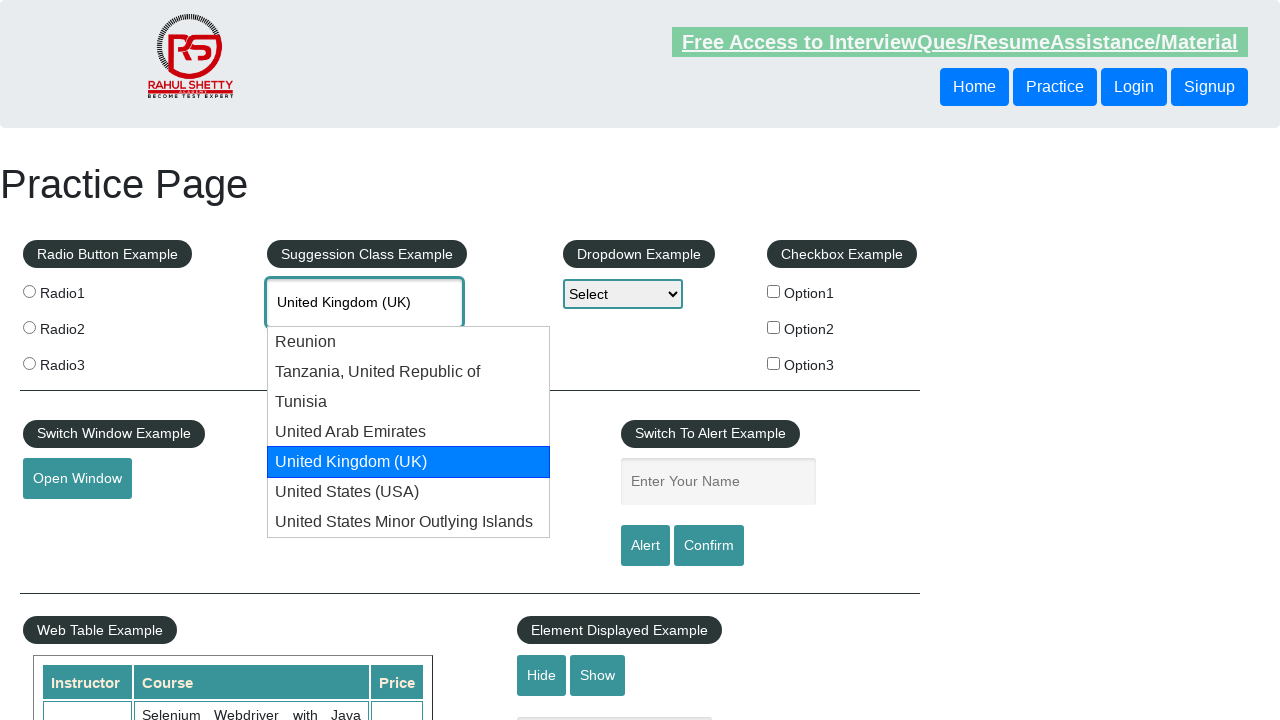